Opens the EMI Calculator website homepage

Starting URL: https://emicalculator.net

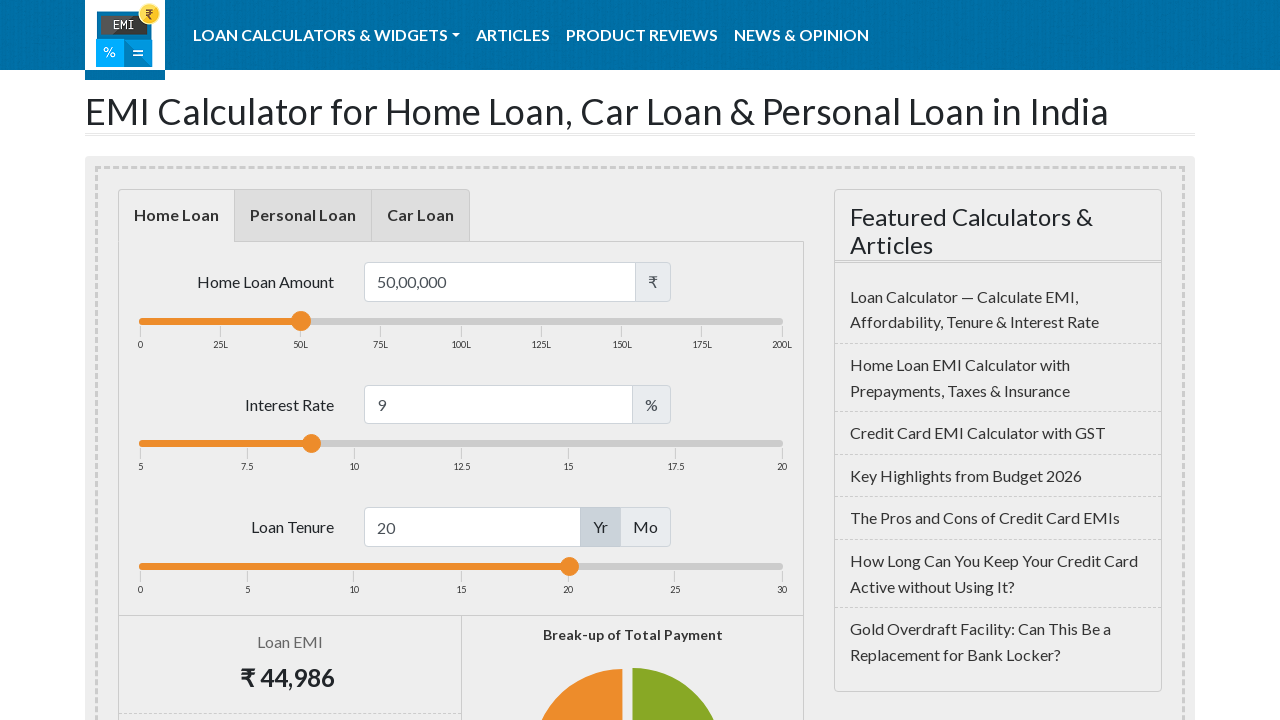

Navigated to EMI Calculator website homepage
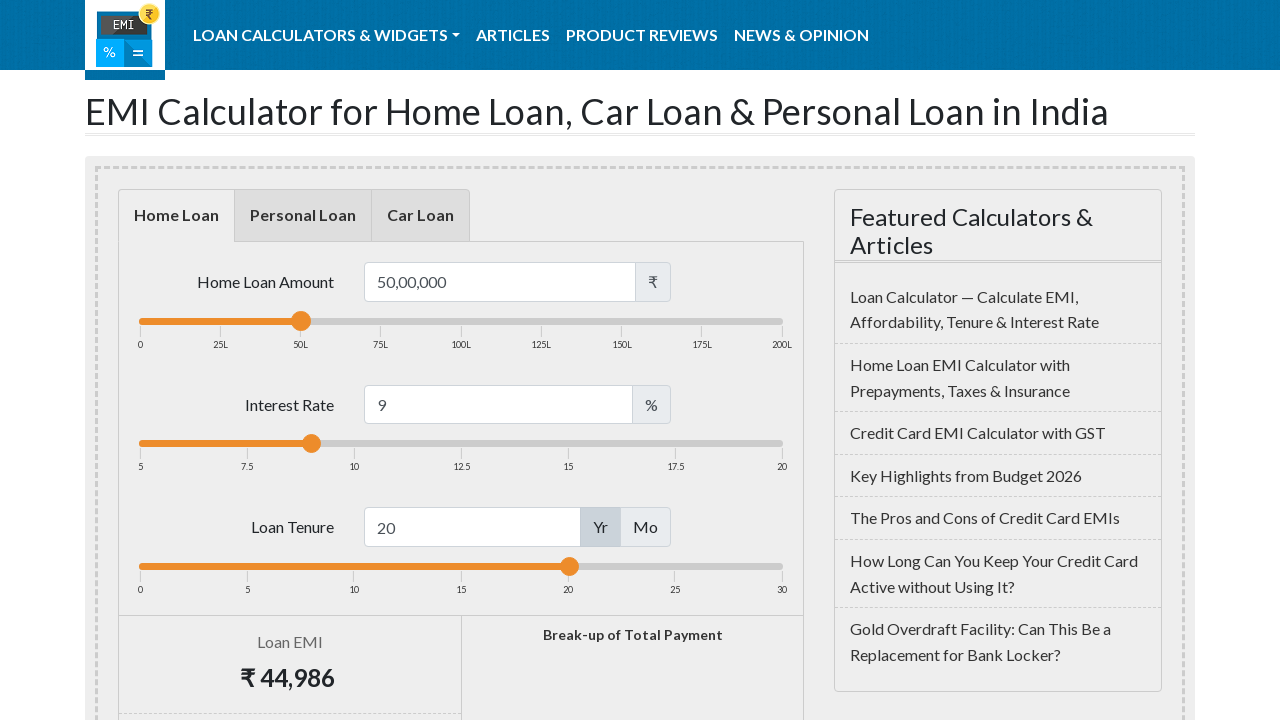

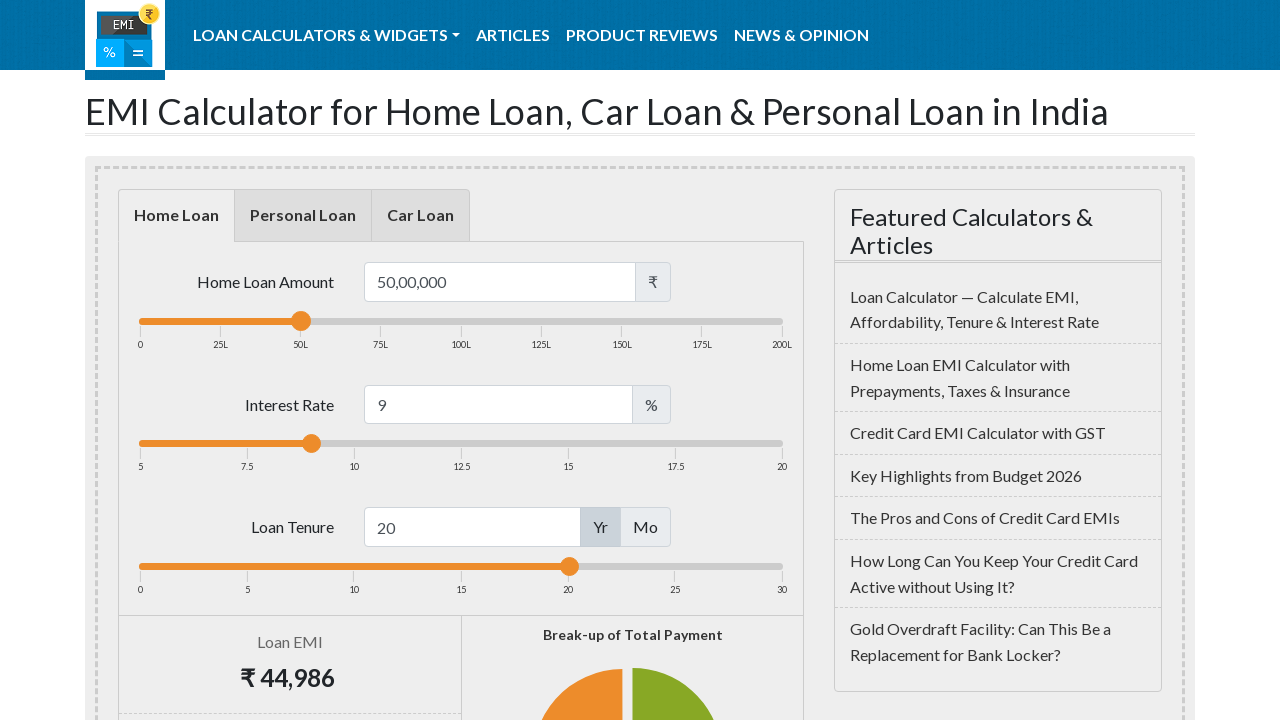